Tests handling of a simple JavaScript alert by clicking the button to trigger it and accepting the alert

Starting URL: https://the-internet.herokuapp.com/javascript_alerts

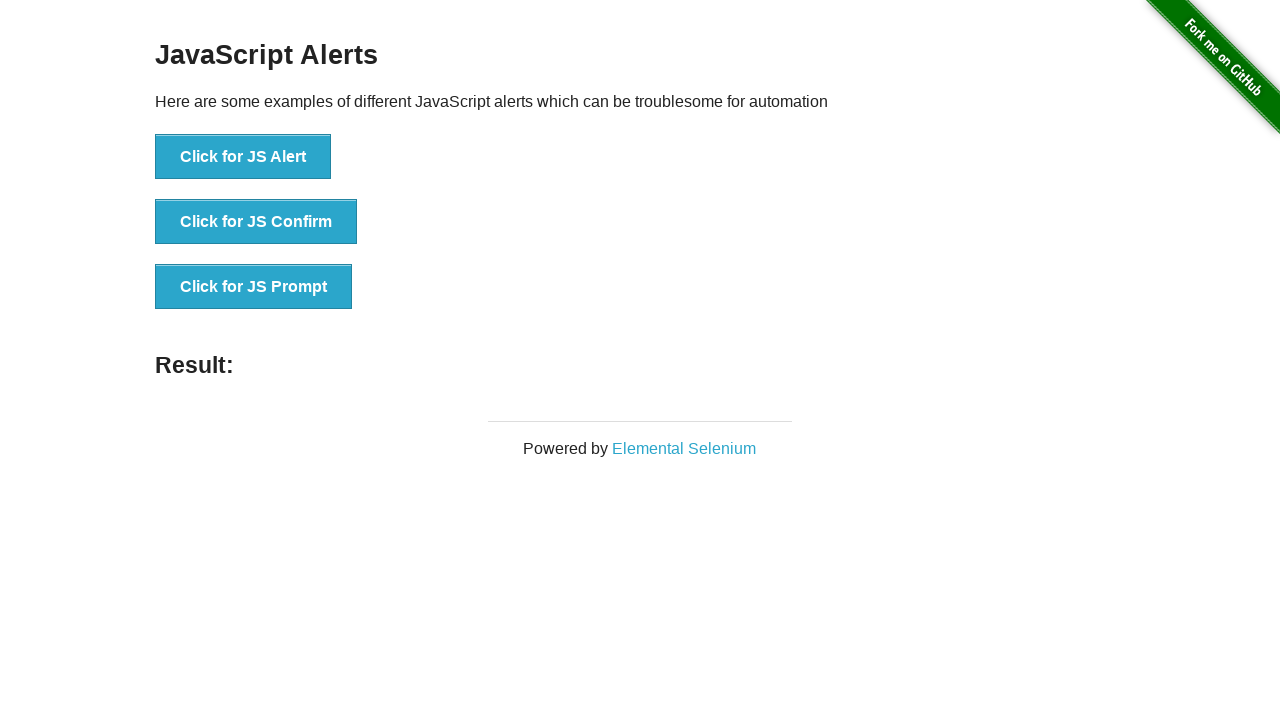

Clicked button to trigger JavaScript alert at (243, 157) on xpath=//button[normalize-space()='Click for JS Alert']
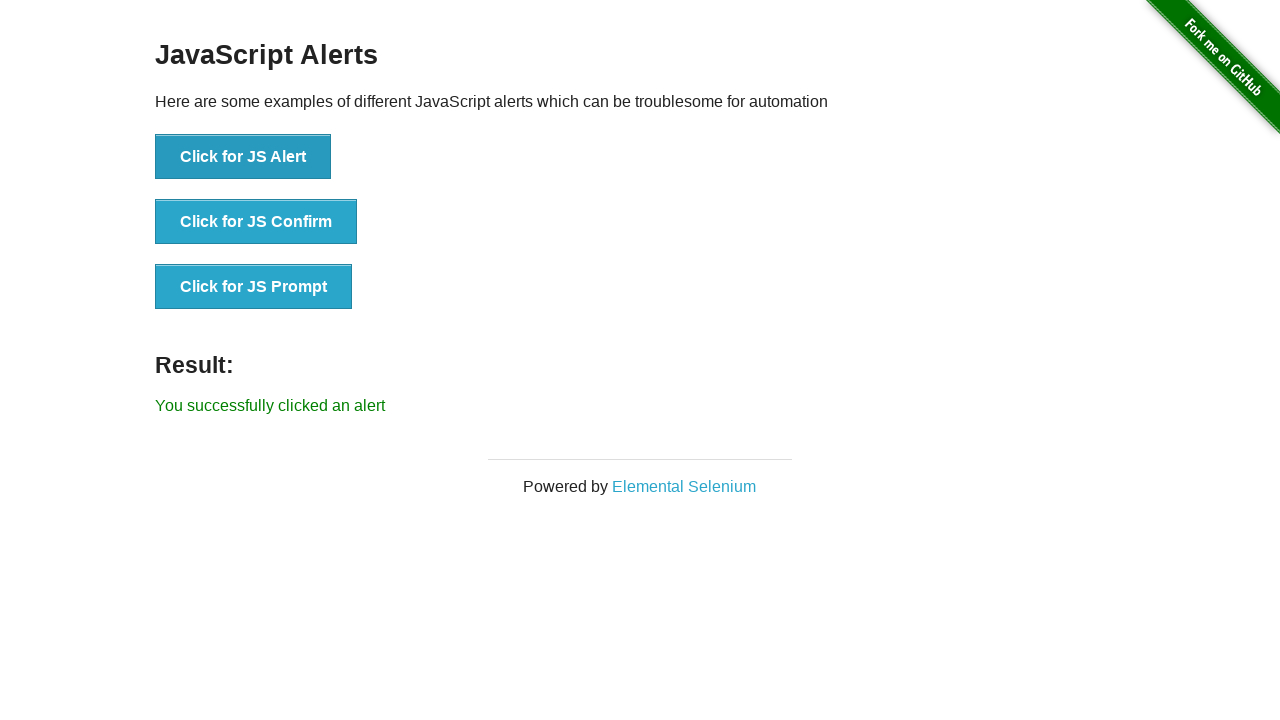

Set up dialog handler to accept the alert
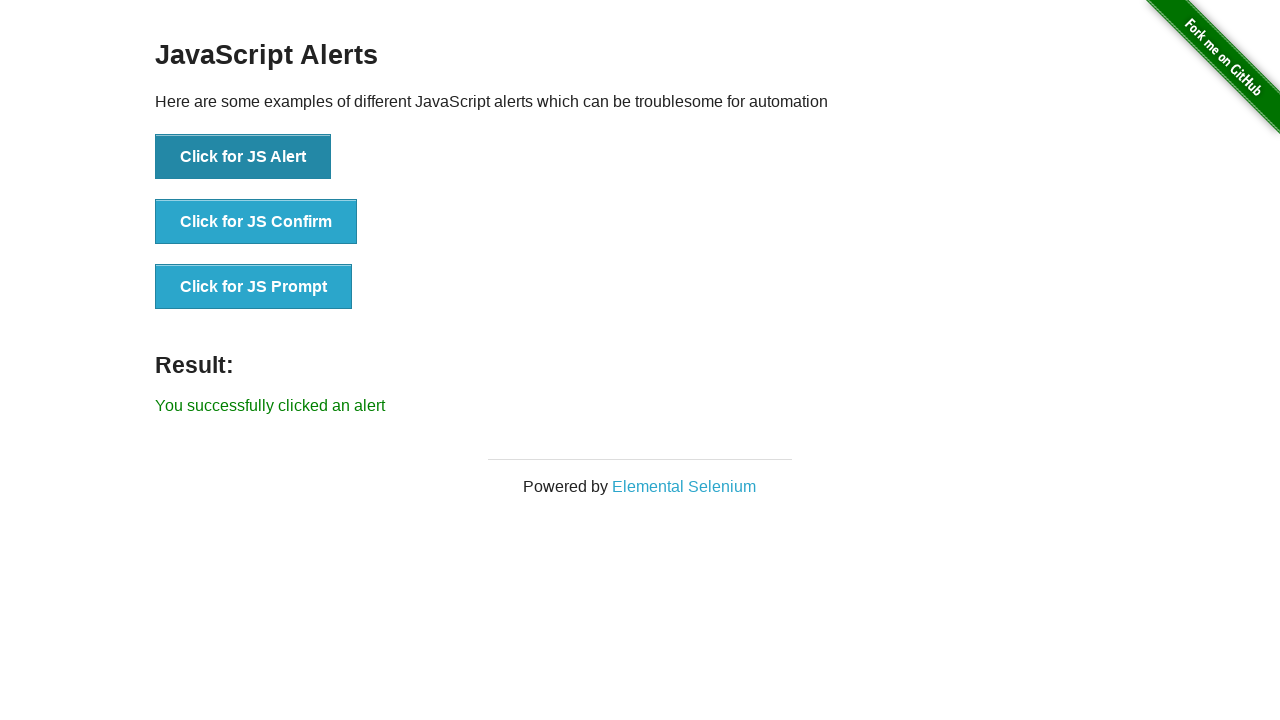

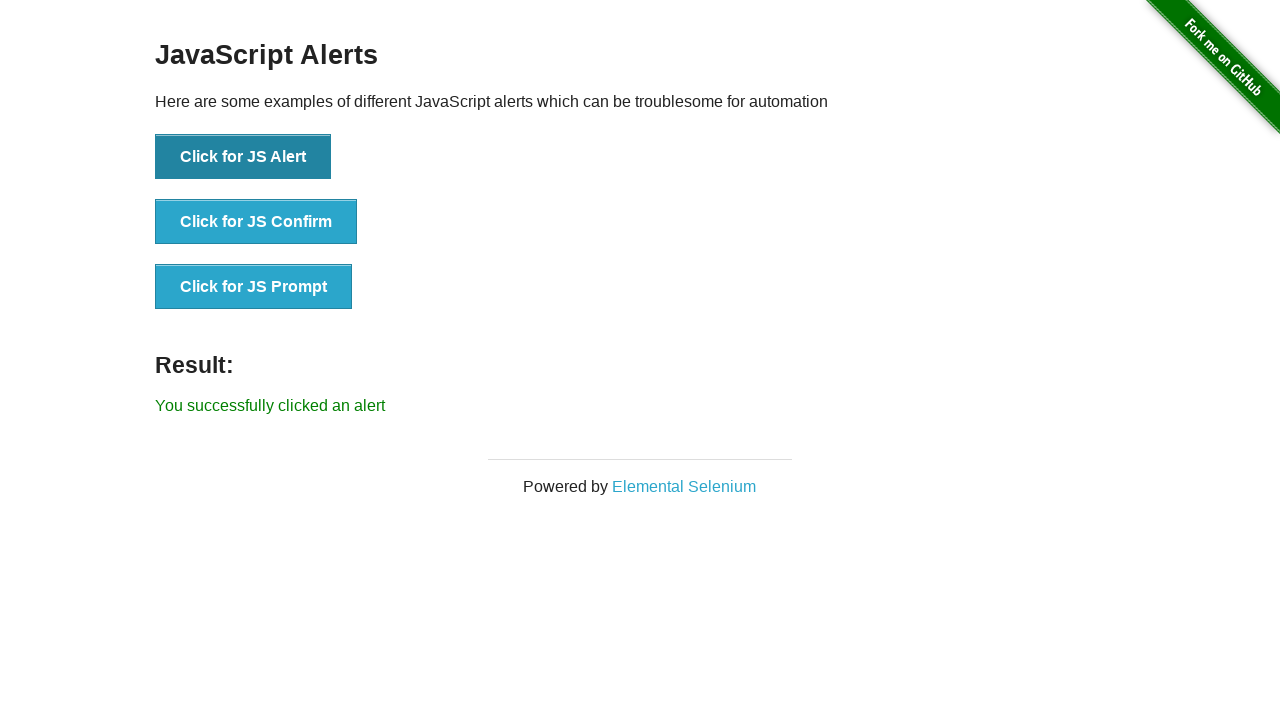